Tests drag and drop functionality by dragging column A to column B and verifying the columns swap positions

Starting URL: https://the-internet.herokuapp.com/drag_and_drop

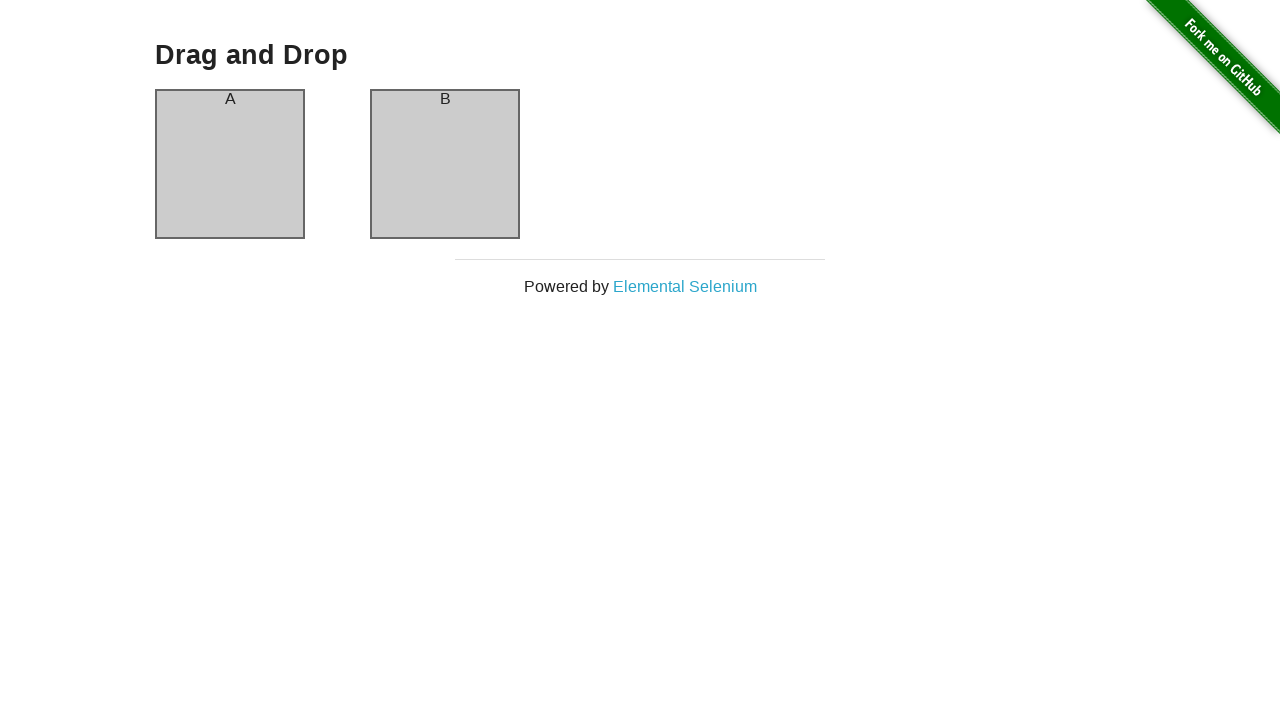

Located column A element
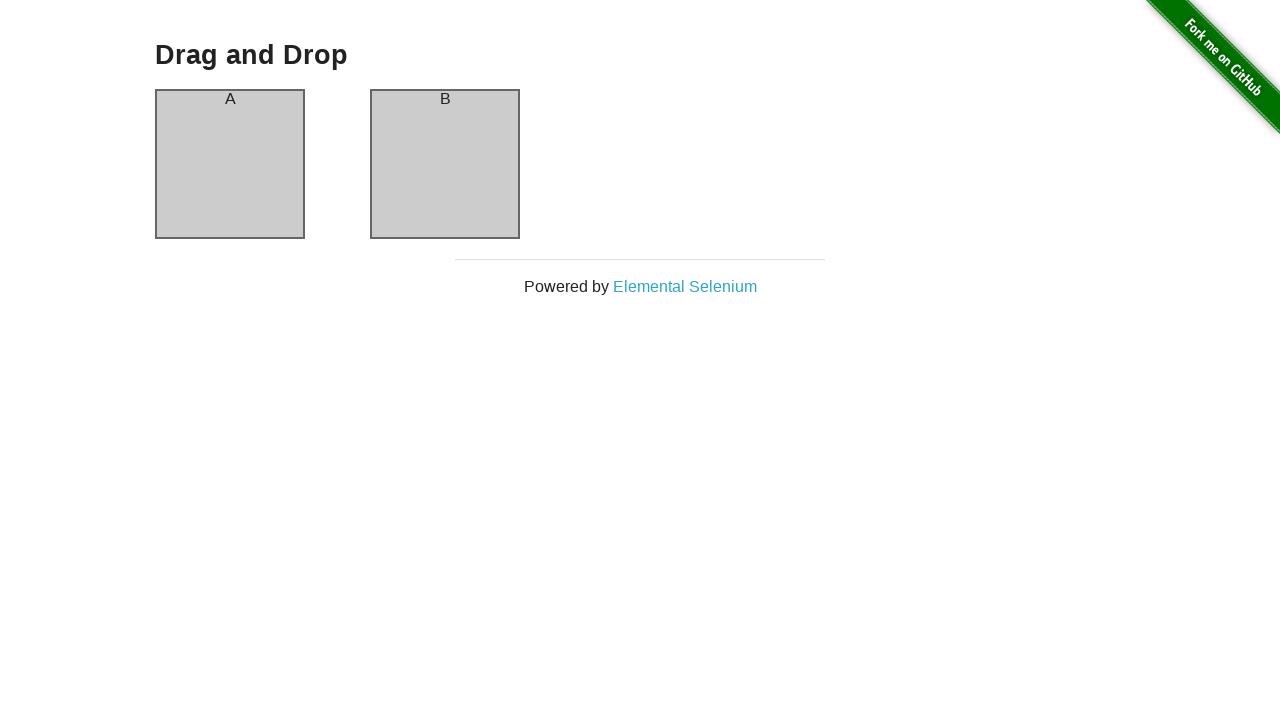

Located column B element
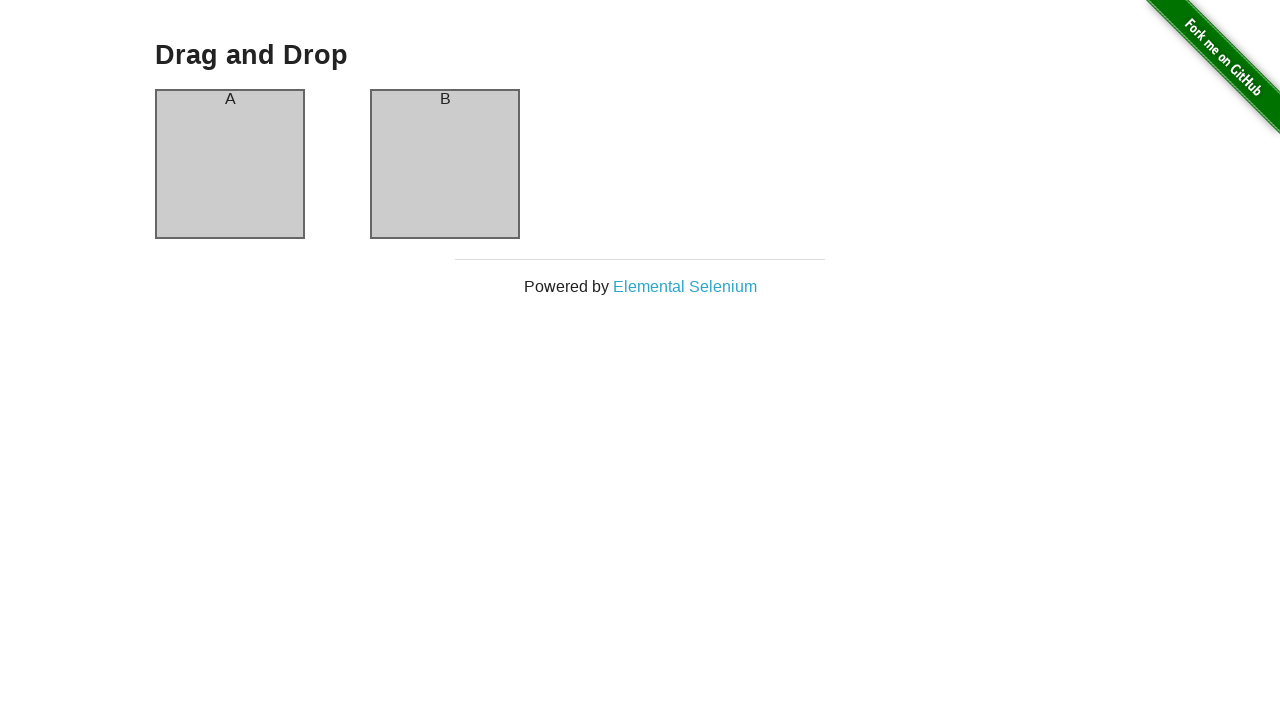

Dragged column A to column B at (445, 164)
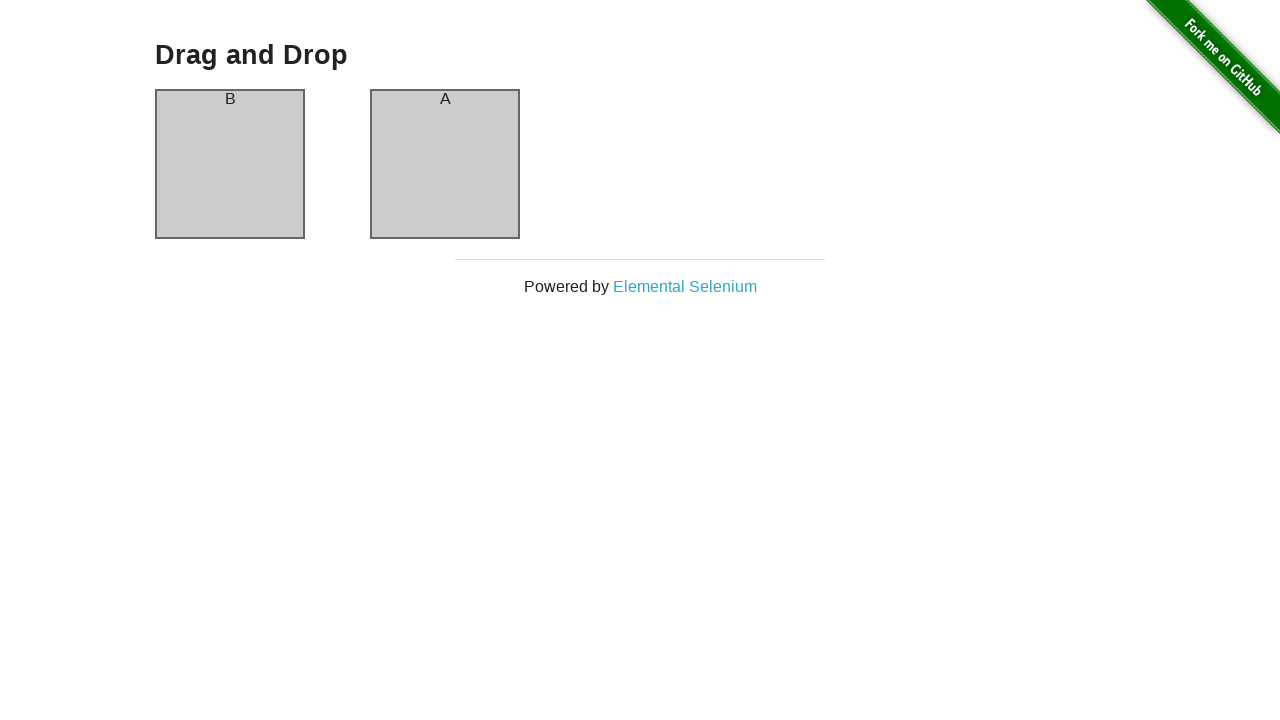

Verified column A now contains 'B' text
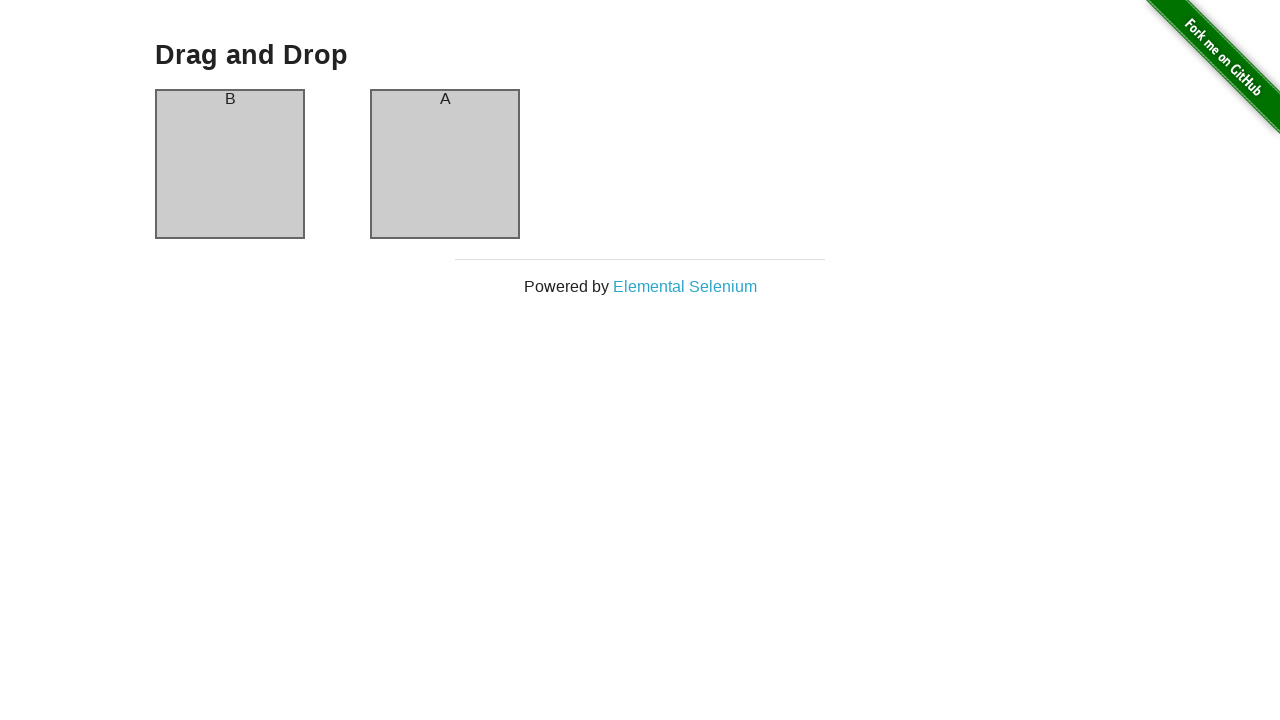

Verified column B now contains 'A' text - columns successfully swapped
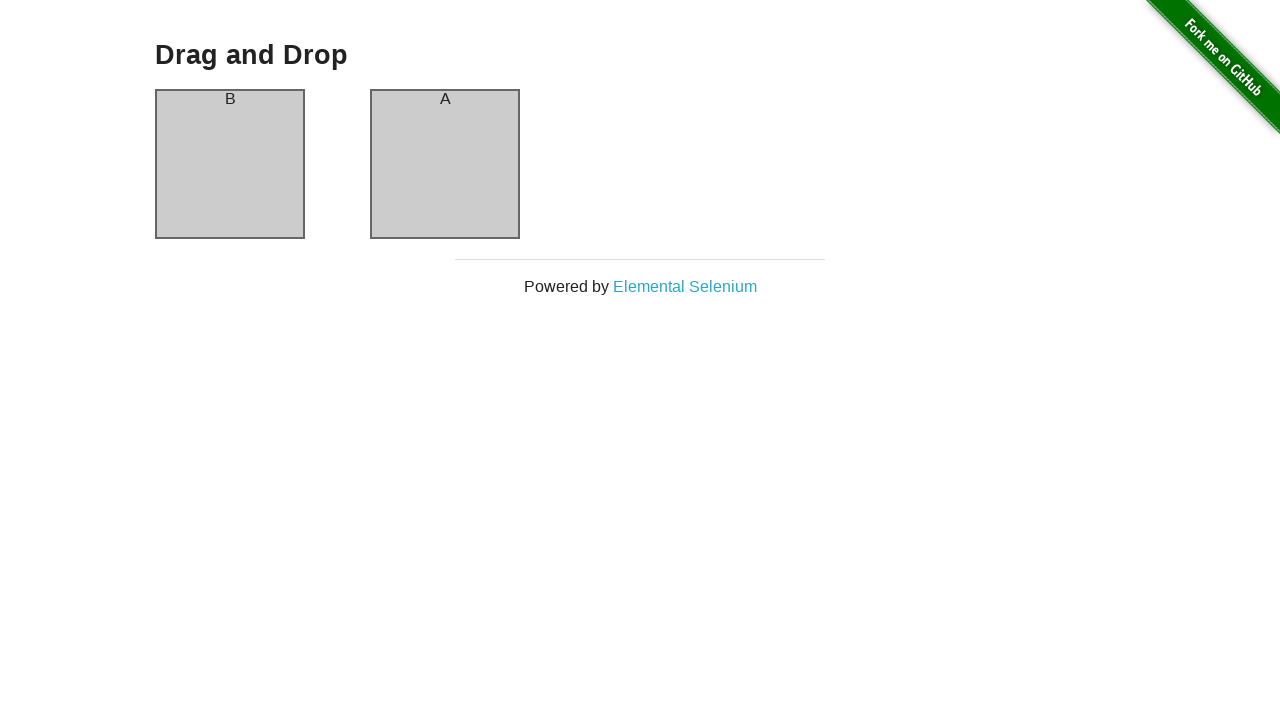

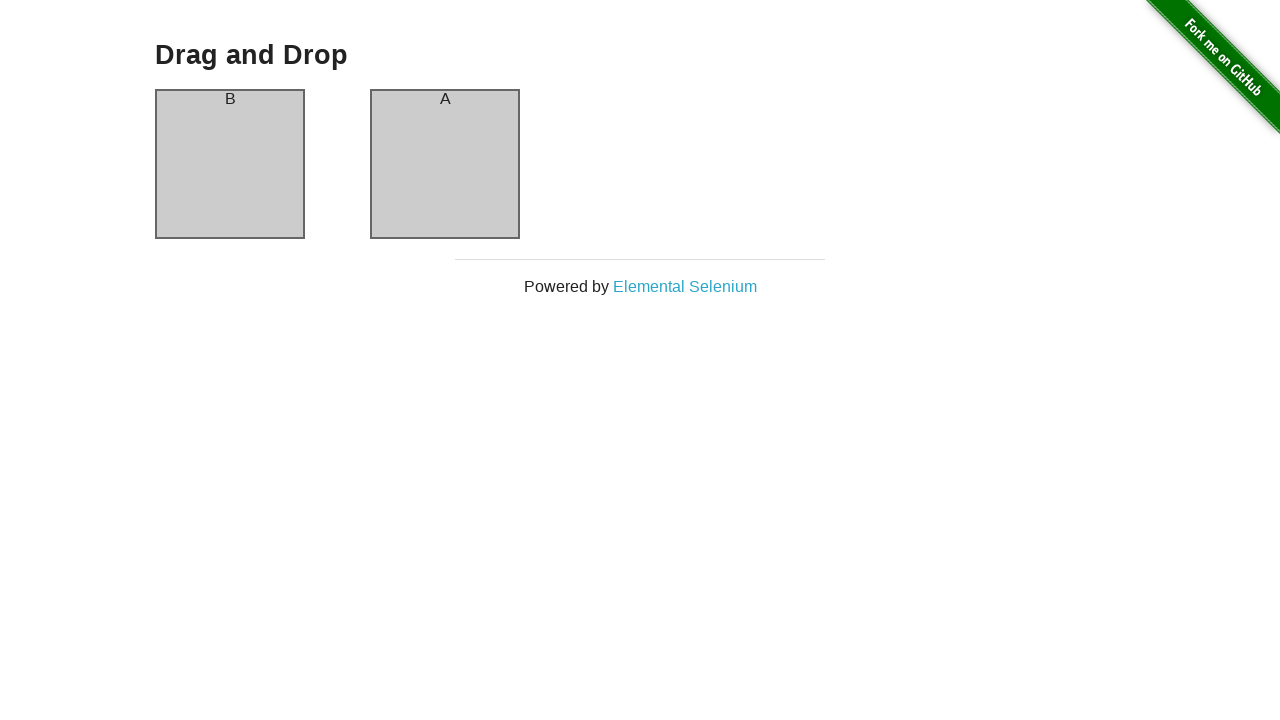